Waits for a price to reach $100, clicks book button, solves a mathematical calculation, and submits the answer

Starting URL: http://suninjuly.github.io/explicit_wait2.html

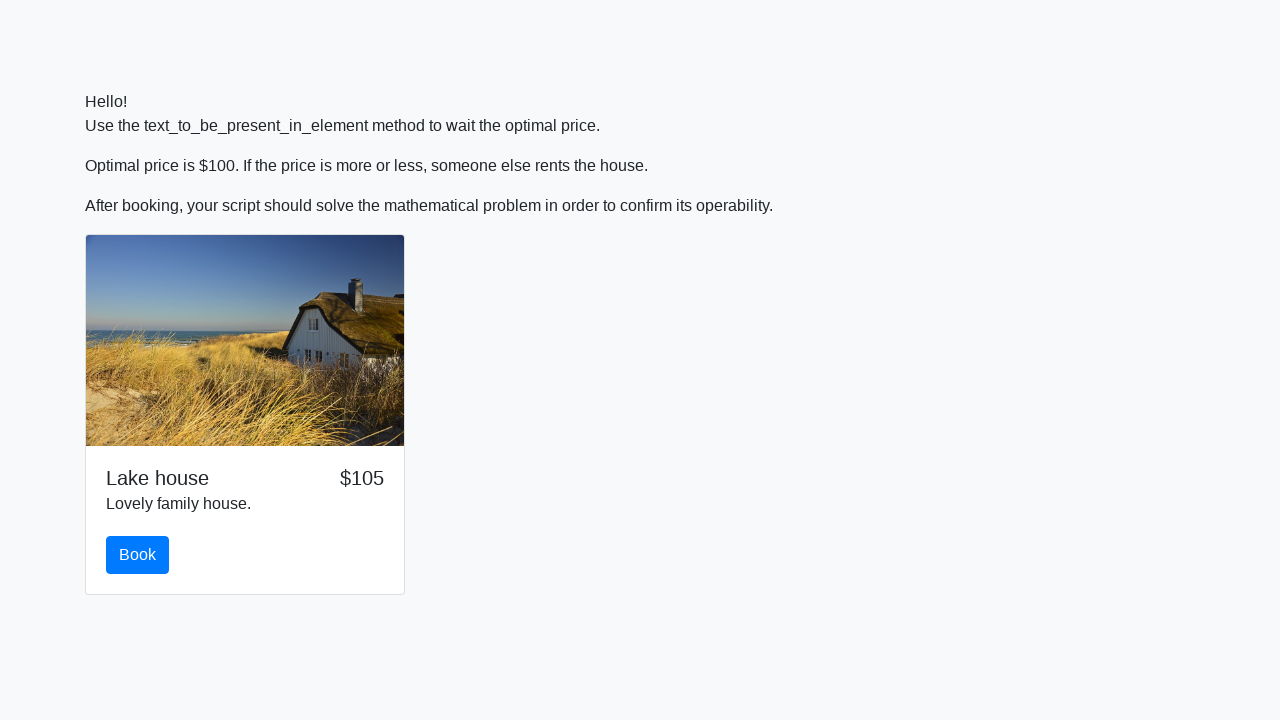

Waited for price to reach $100
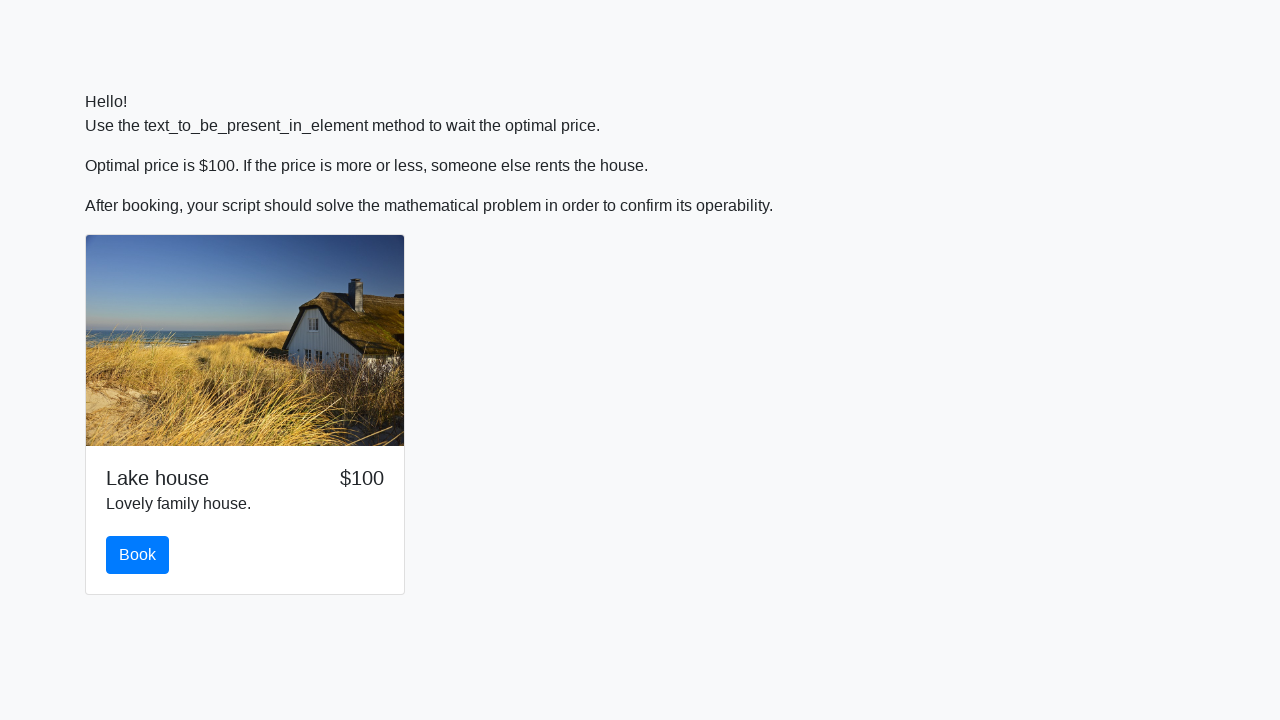

Clicked book button at (138, 555) on #book
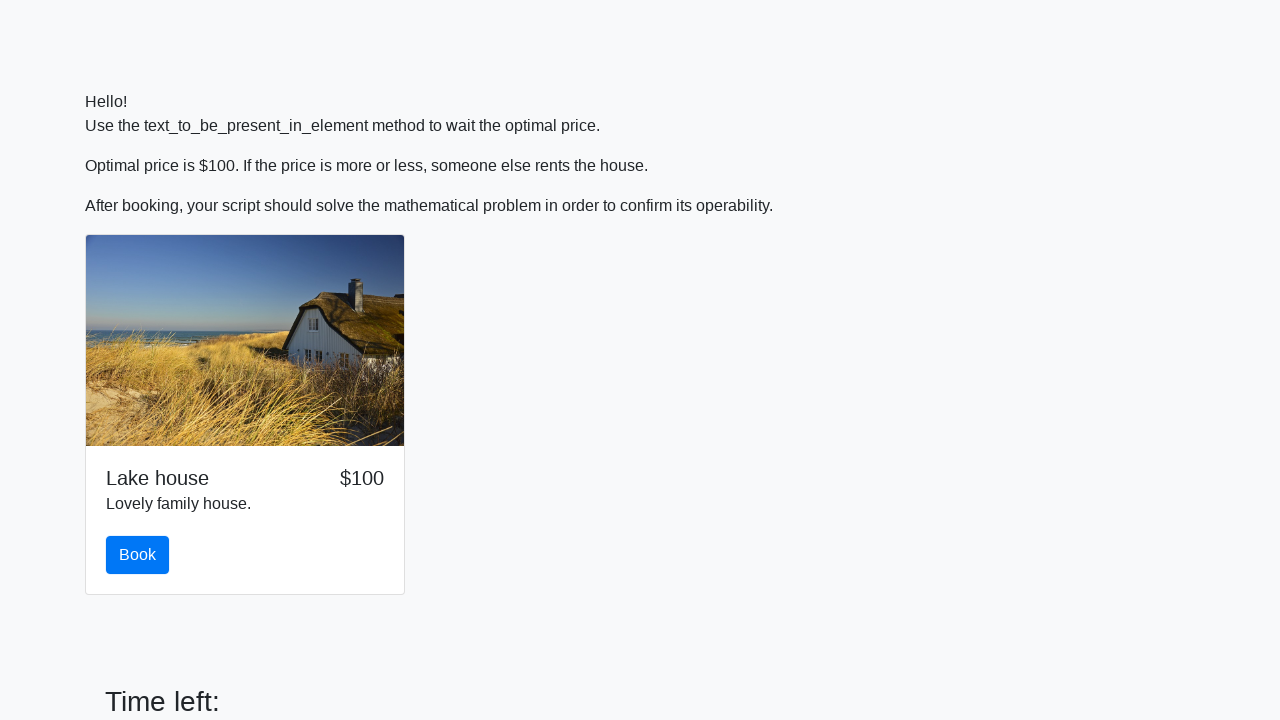

Retrieved value for mathematical calculation
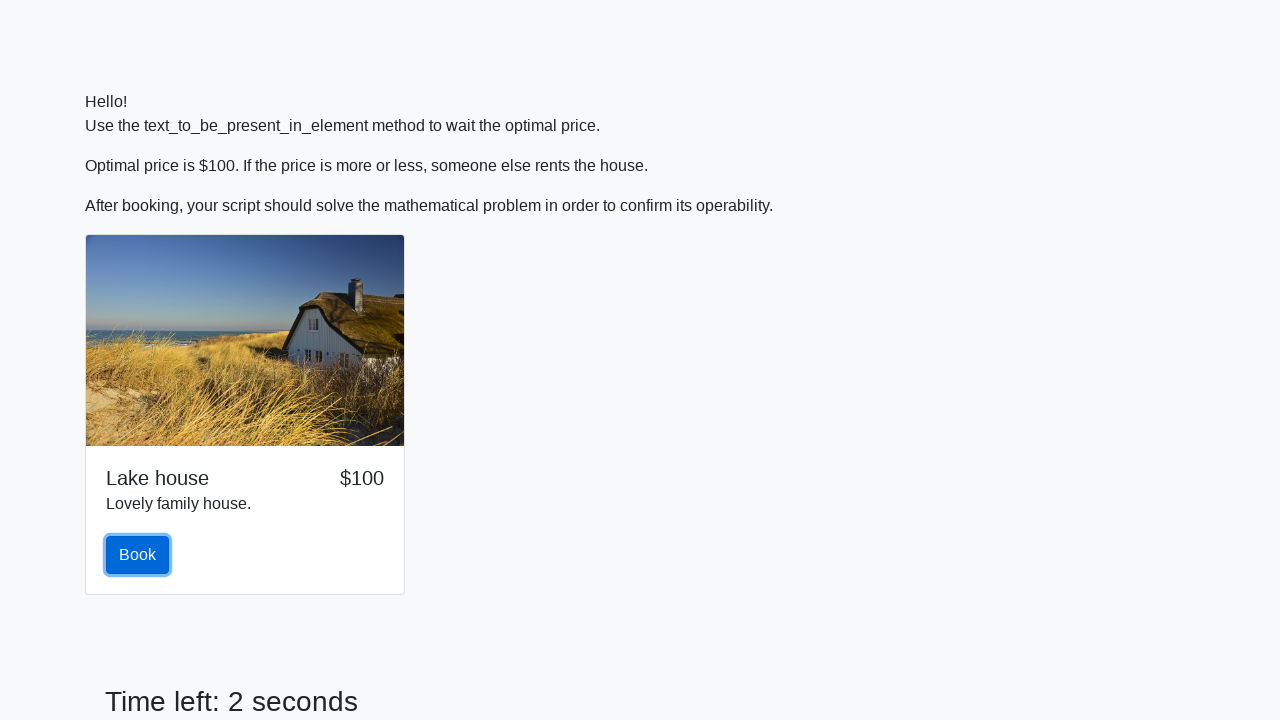

Calculated answer using mathematical formula: 1.6366376501947832
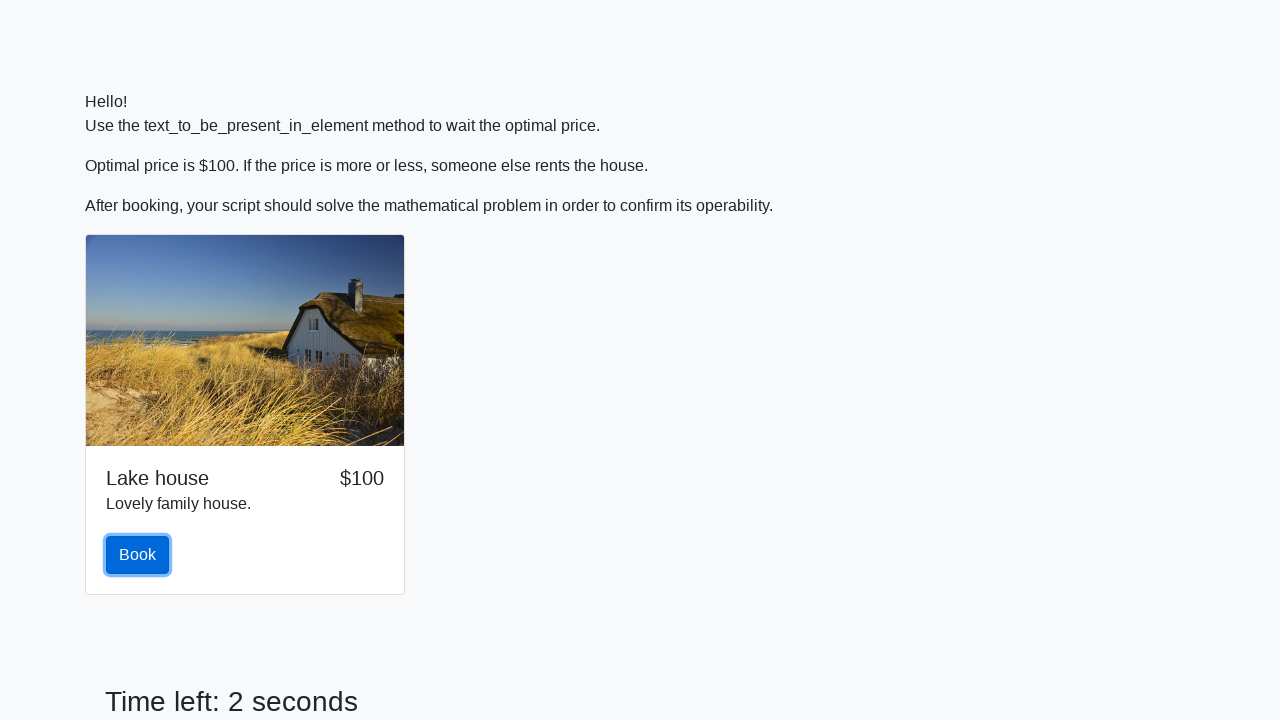

Filled answer field with calculated value on #answer
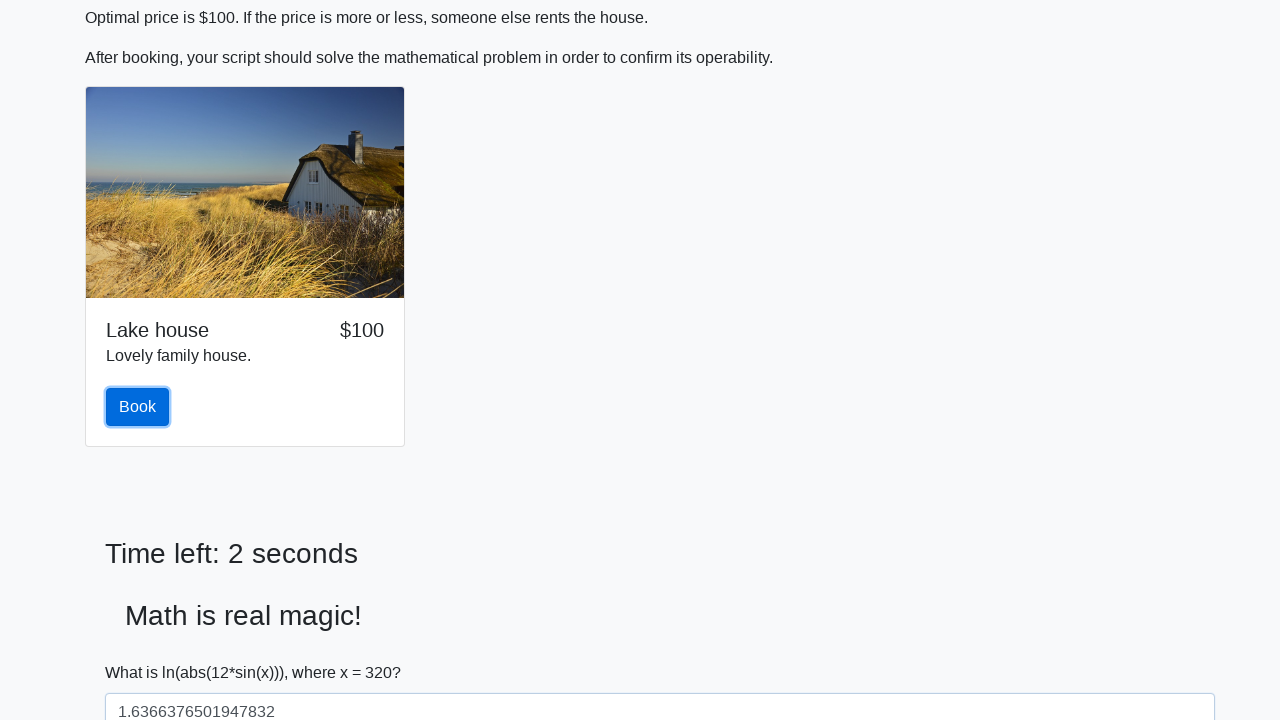

Clicked solve button to submit answer at (143, 651) on #solve
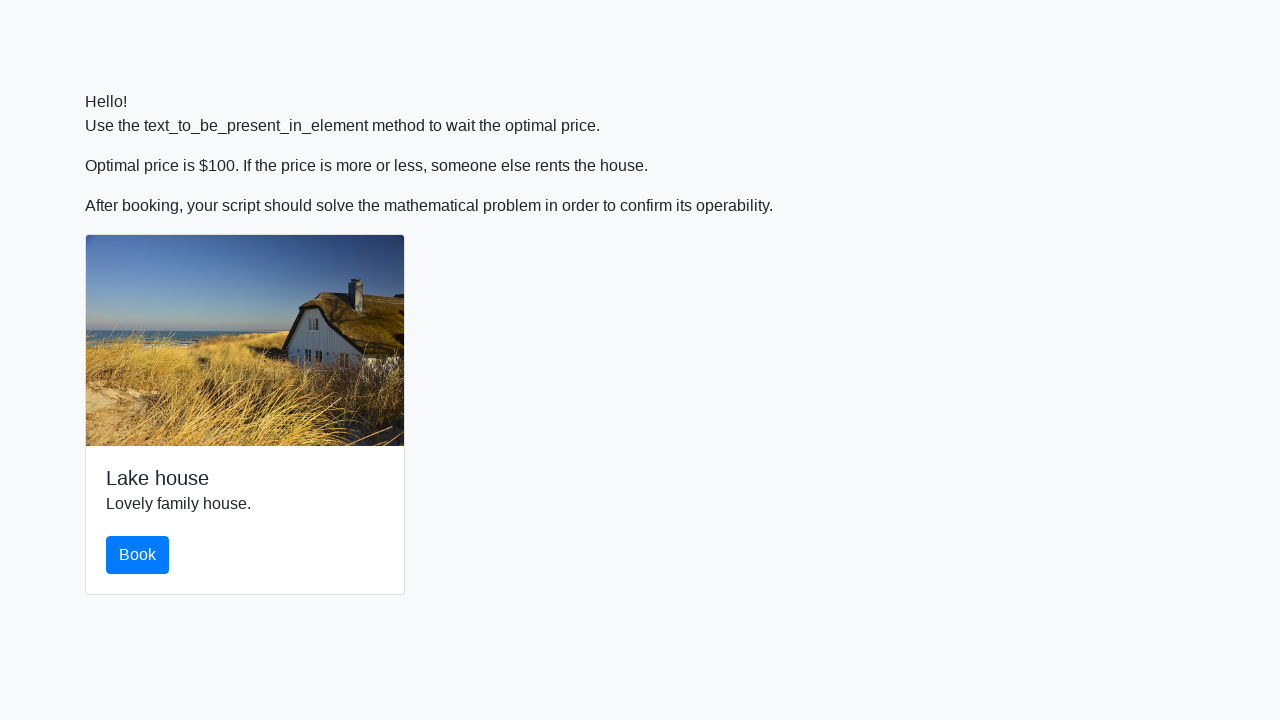

Alert dialog accepted
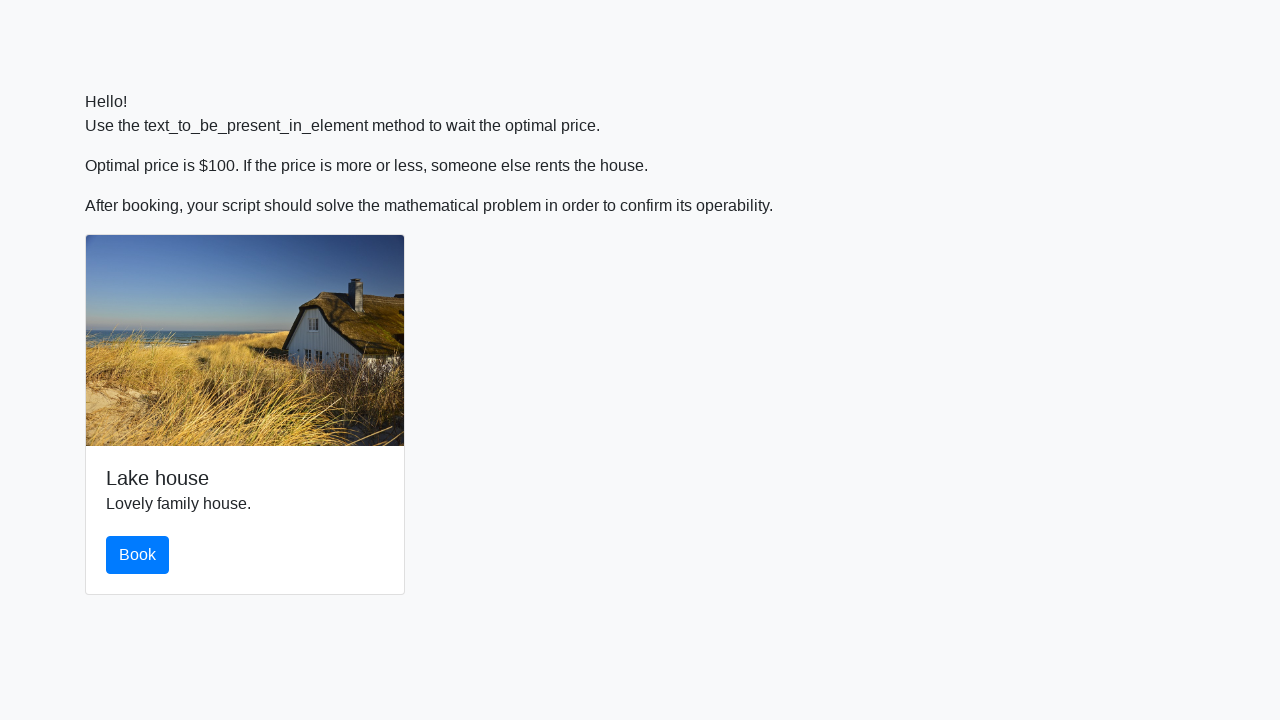

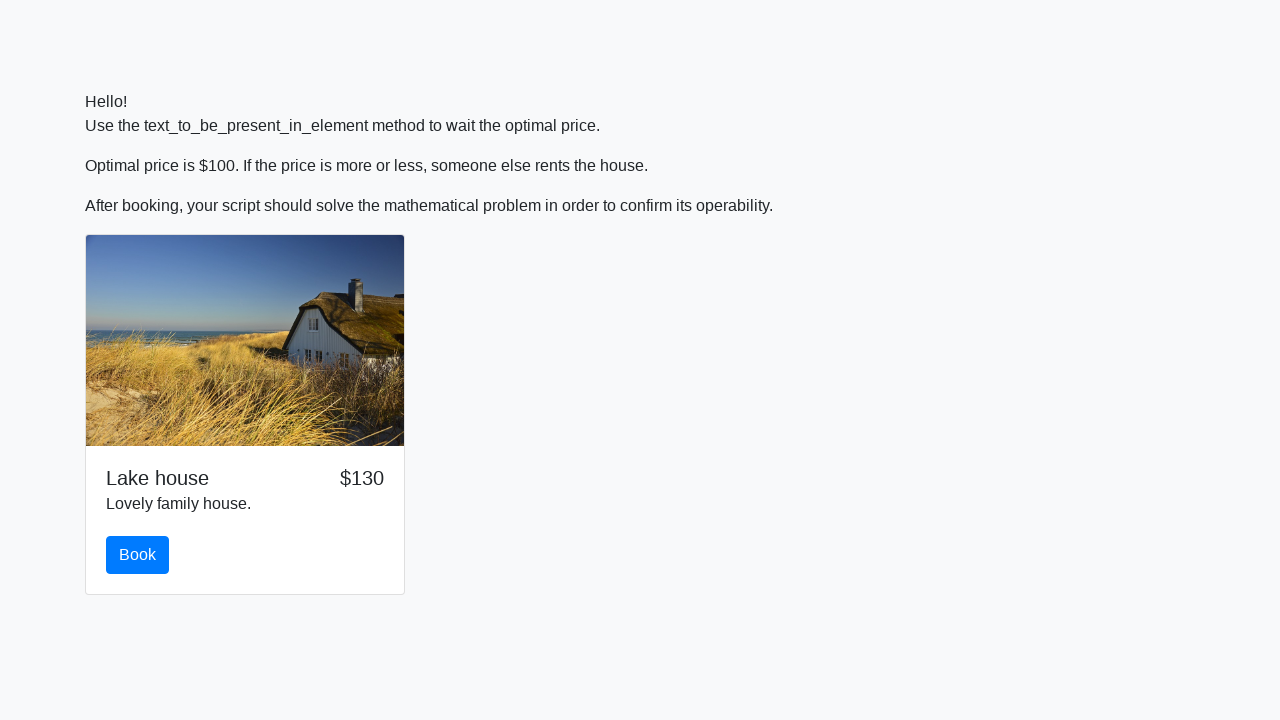